Tests the pagination dropdown functionality on a tennis statistics rankings table by clicking to expand the records-per-page dropdown and selecting the "All" option to display all records.

Starting URL: https://www.ultimatetennisstatistics.com/rankingsTable

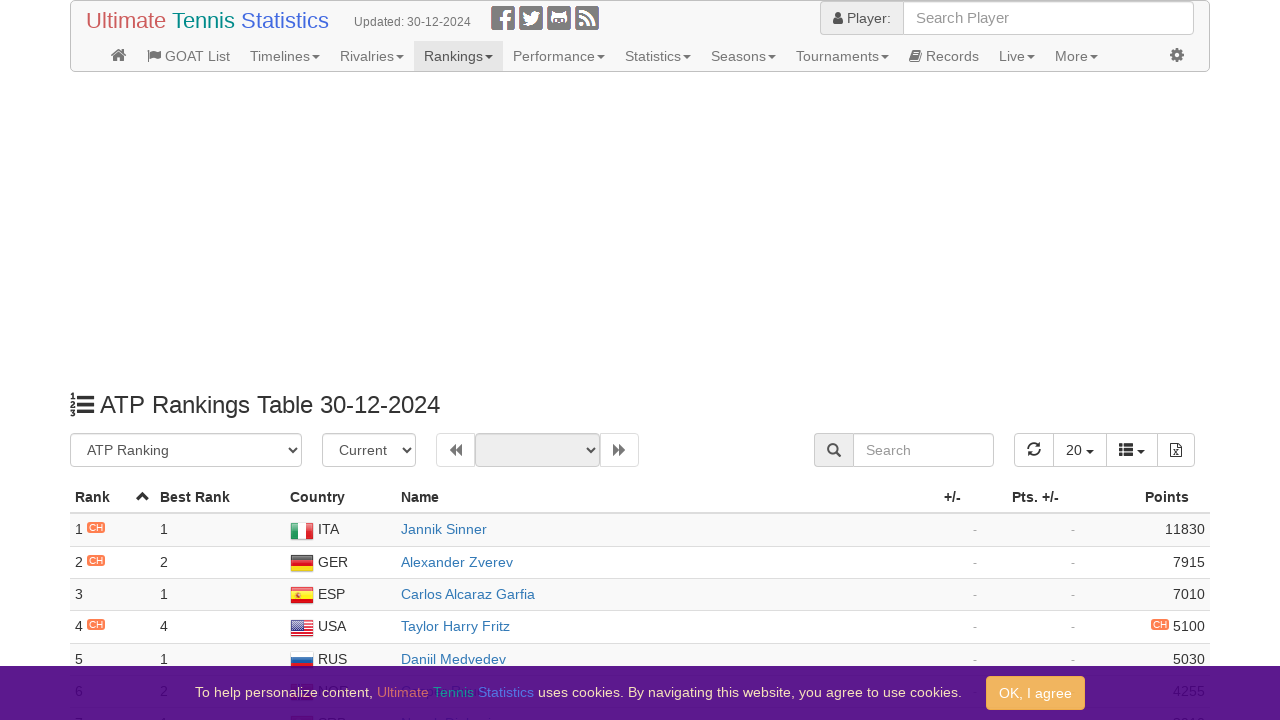

Waited for dropdown button showing '20' records per page
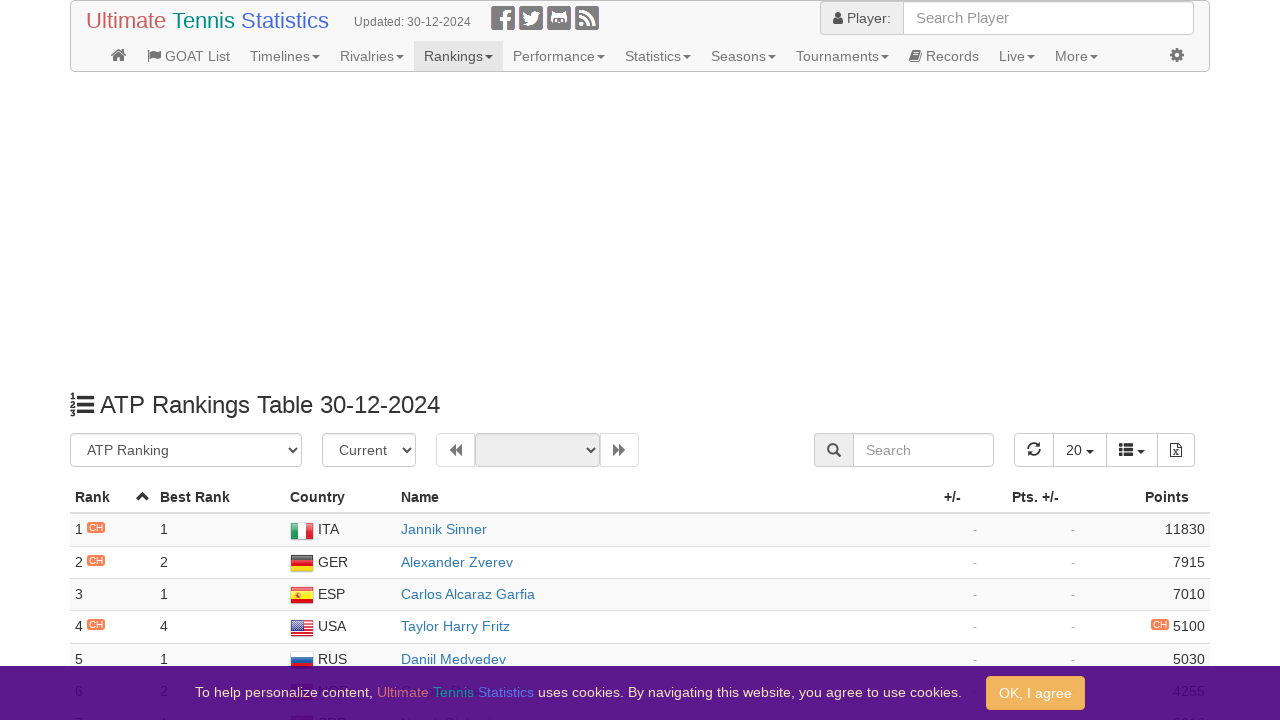

Clicked dropdown button to expand records-per-page options at (1074, 450) on span.dropdown-text:has-text('20')
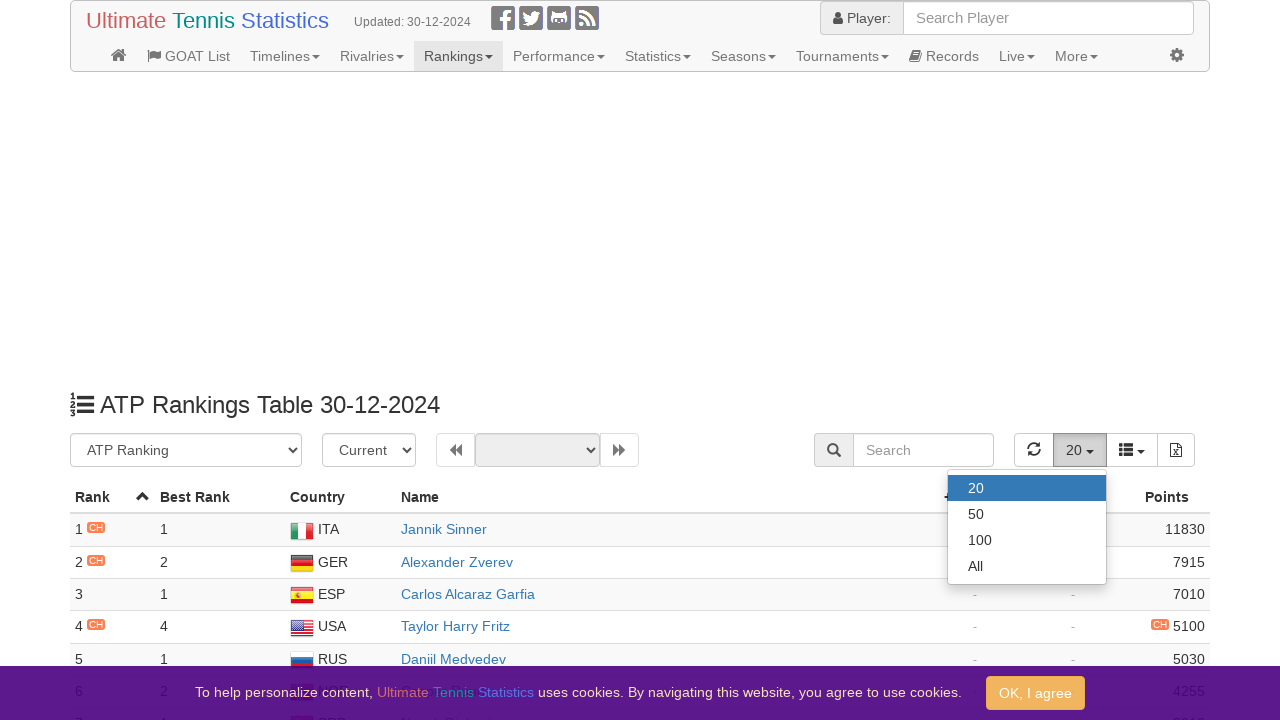

Waited for 'All' option to appear in dropdown menu
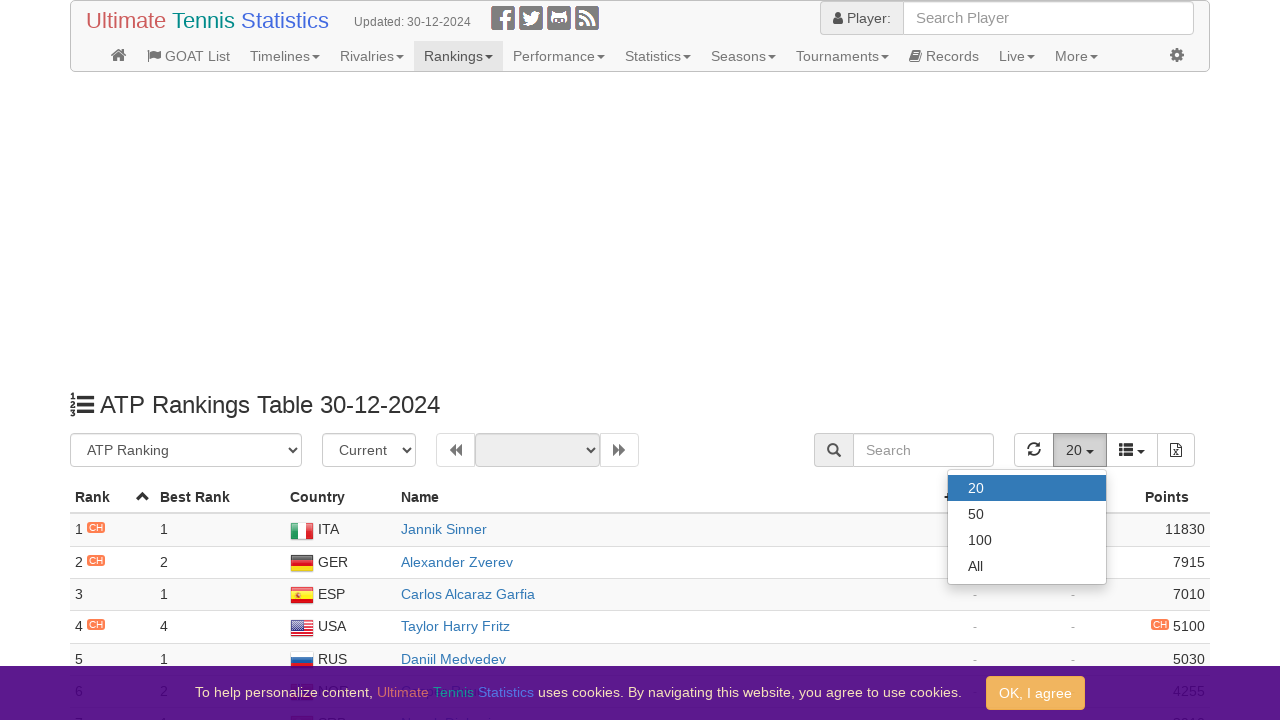

Clicked 'All' option to display all records in rankings table at (1027, 566) on a.dropdown-item.dropdown-item-button:has-text('All')
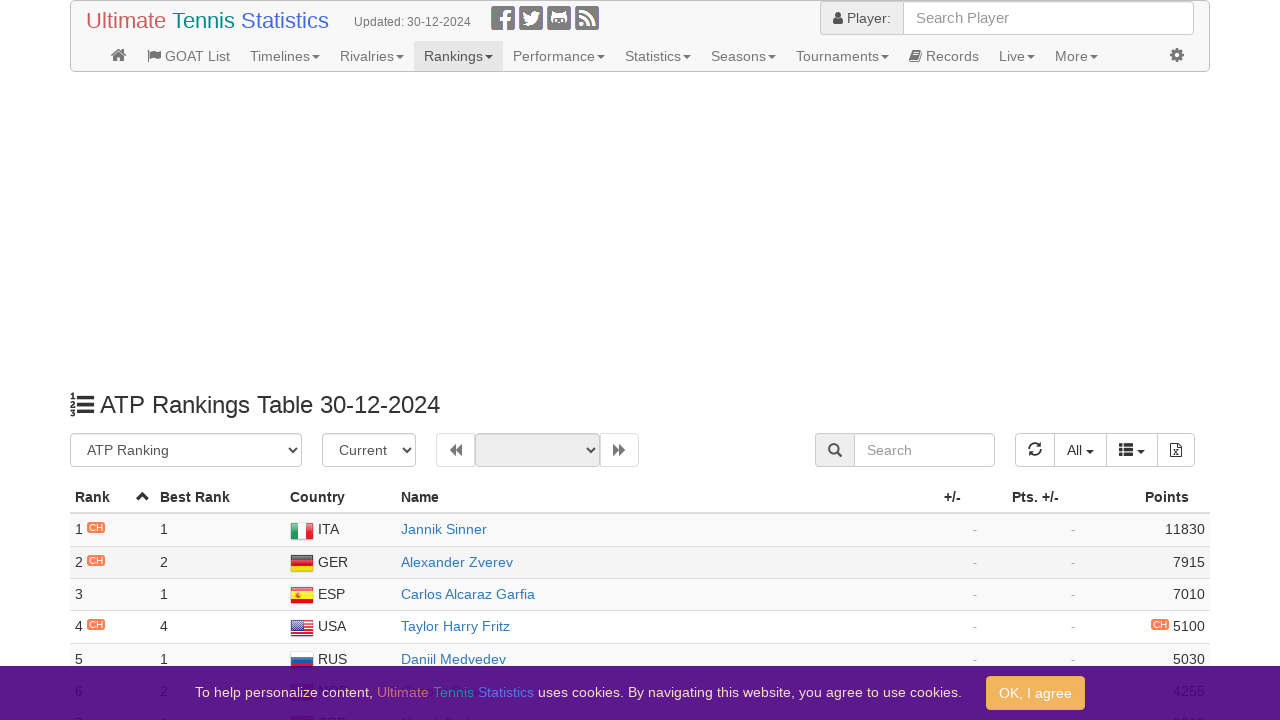

Waited for rankings table to fully load with all records
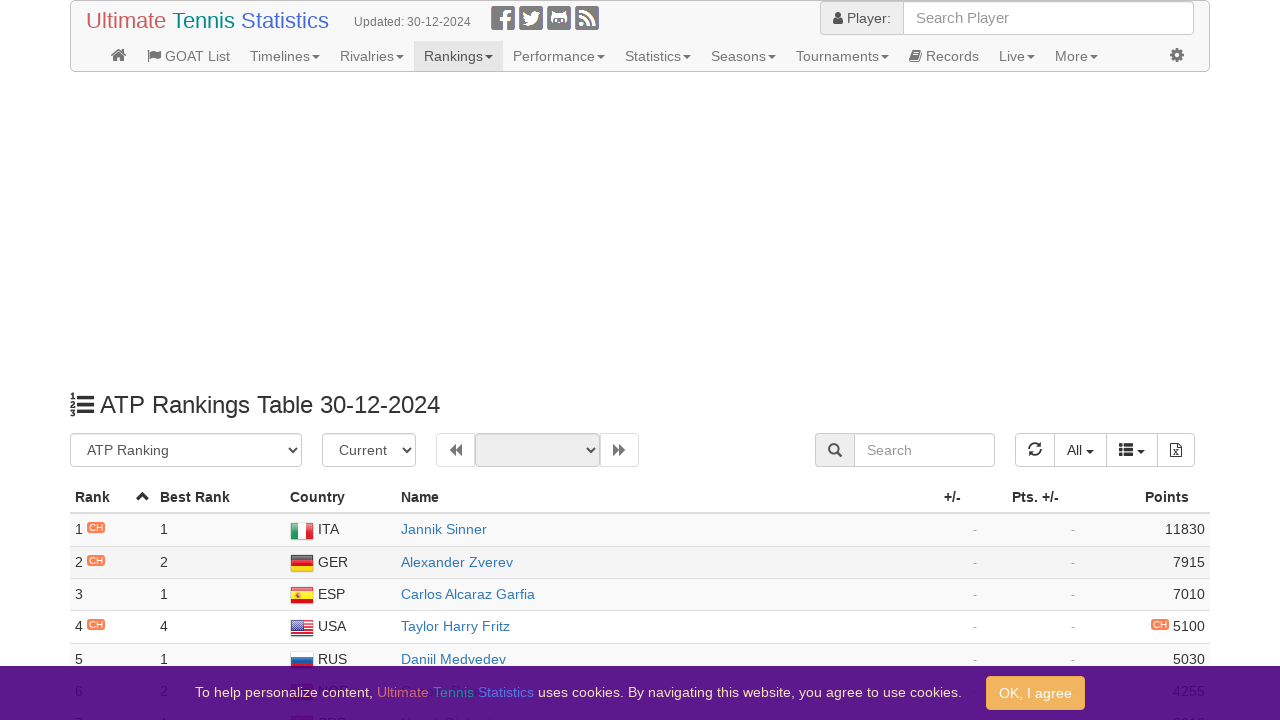

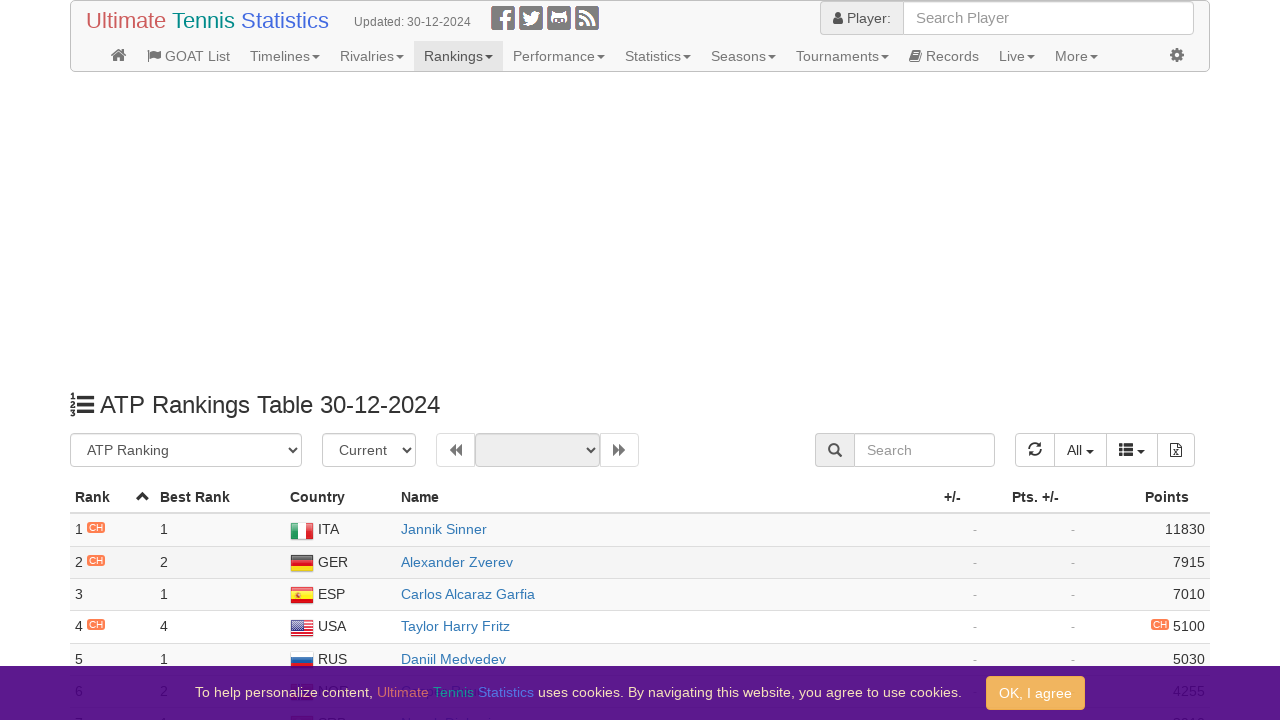